Navigates to Snapfish website and takes a screenshot

Starting URL: https://www.snapfish.com

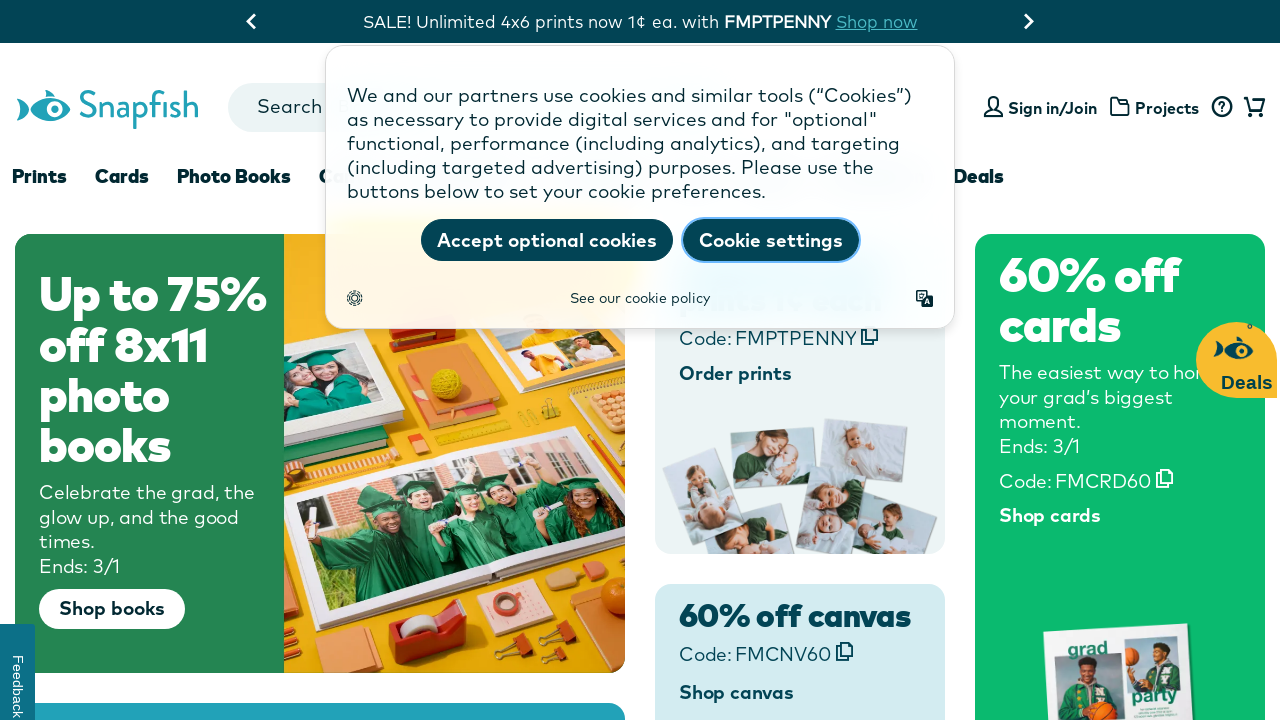

Navigated to Snapfish website and took initial screenshot
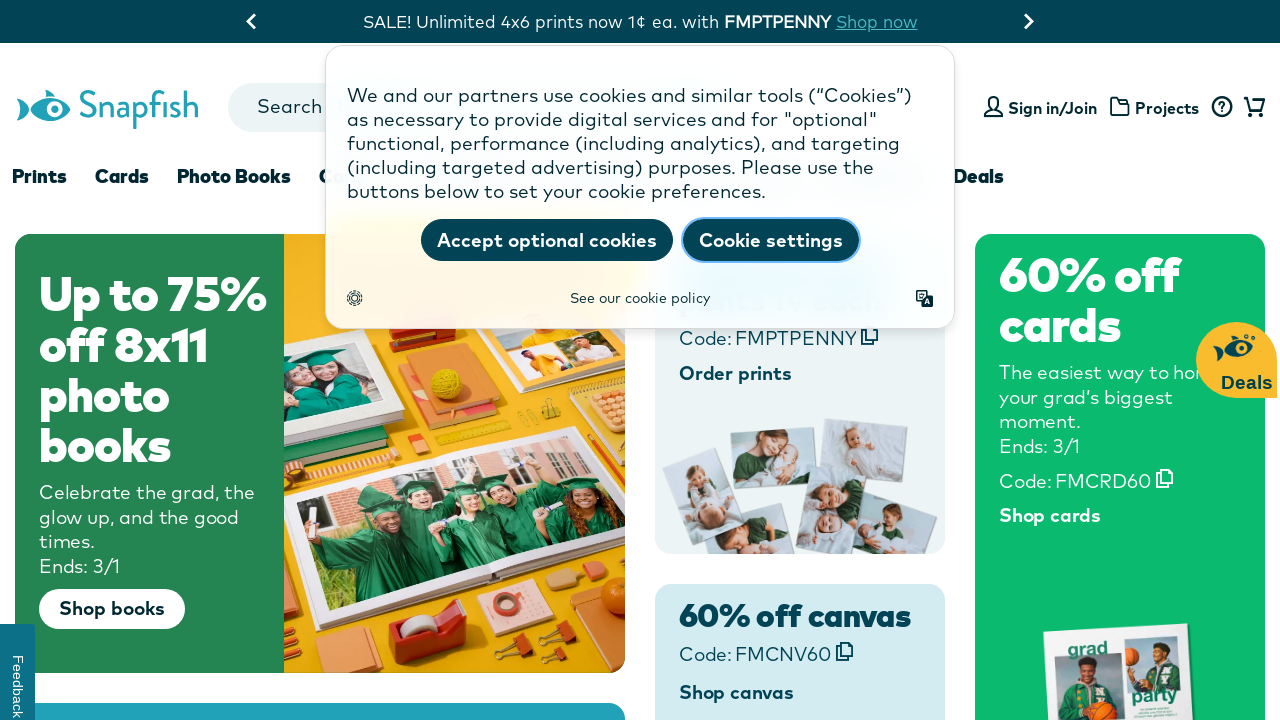

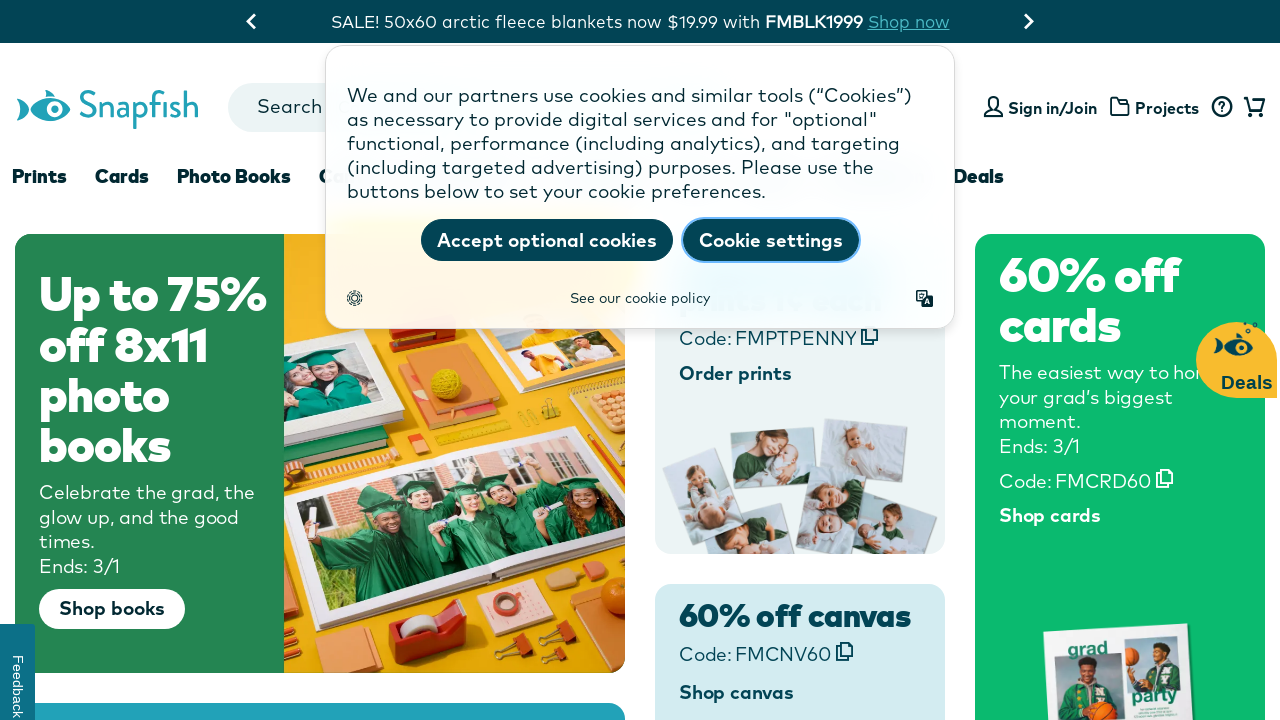